Navigates to the shopping cart page

Starting URL: https://www.demoblaze.com/

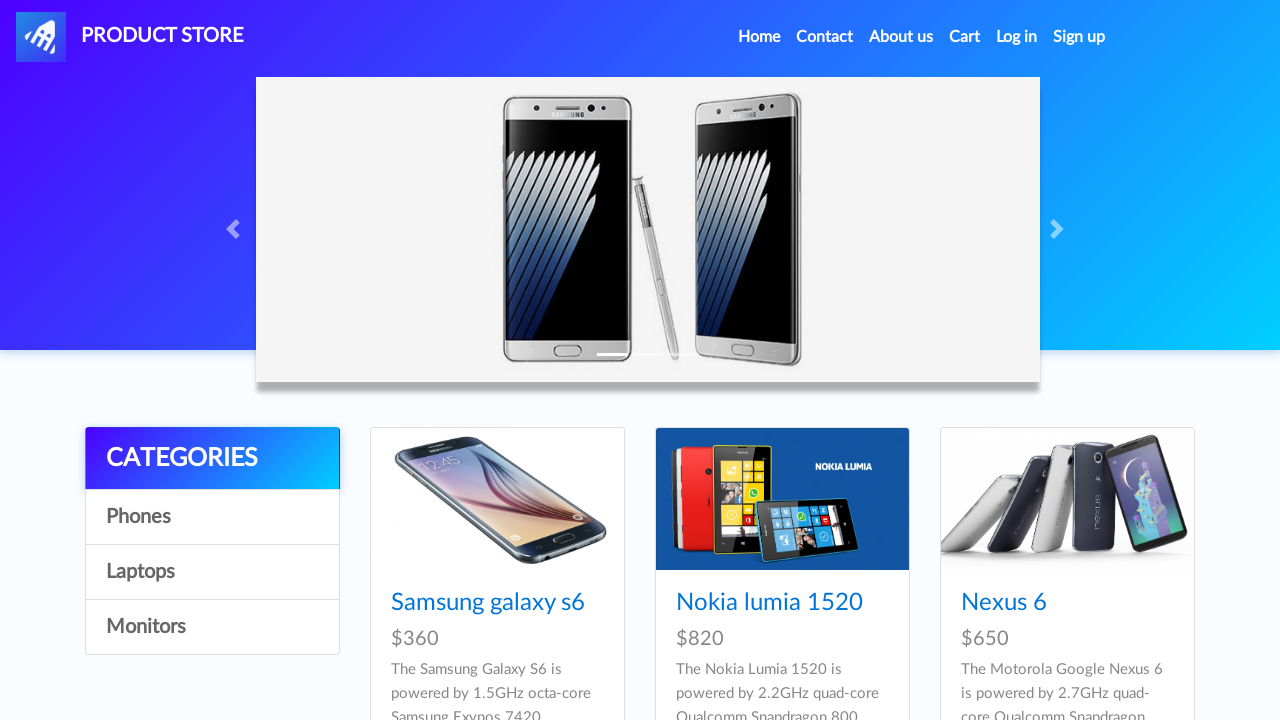

Clicked cart link to navigate to shopping cart page at (965, 37) on #cartur
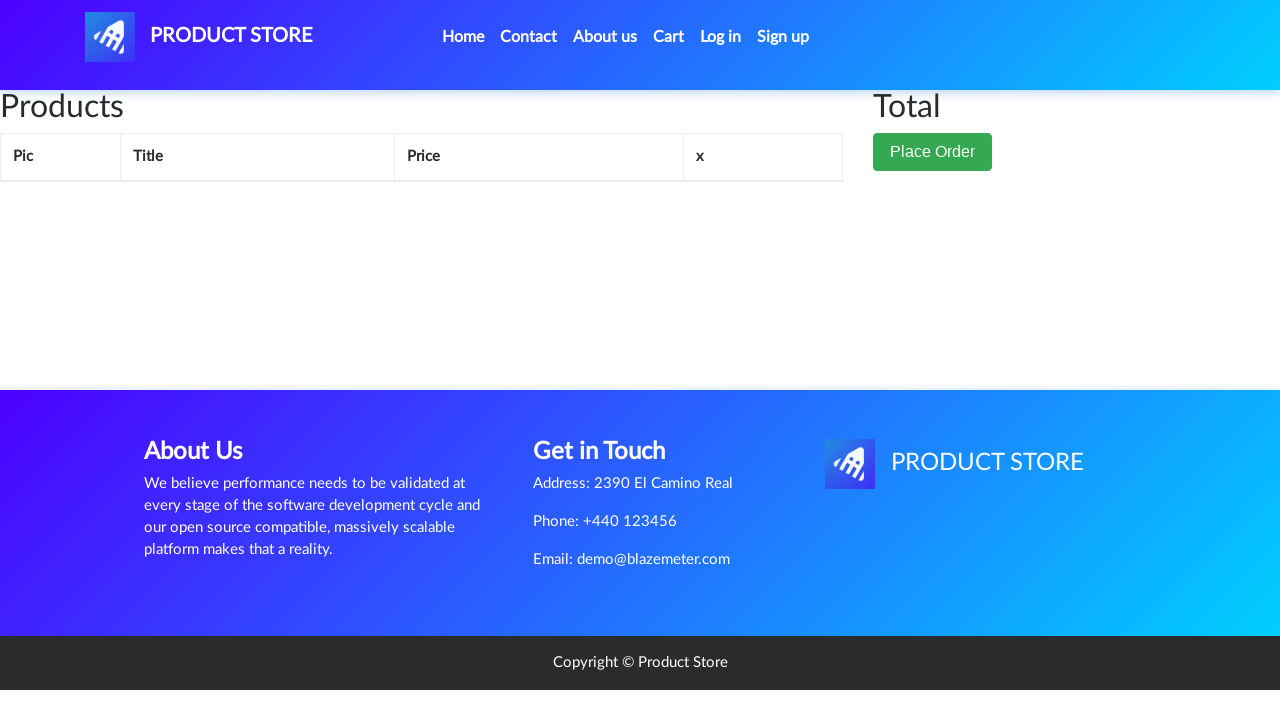

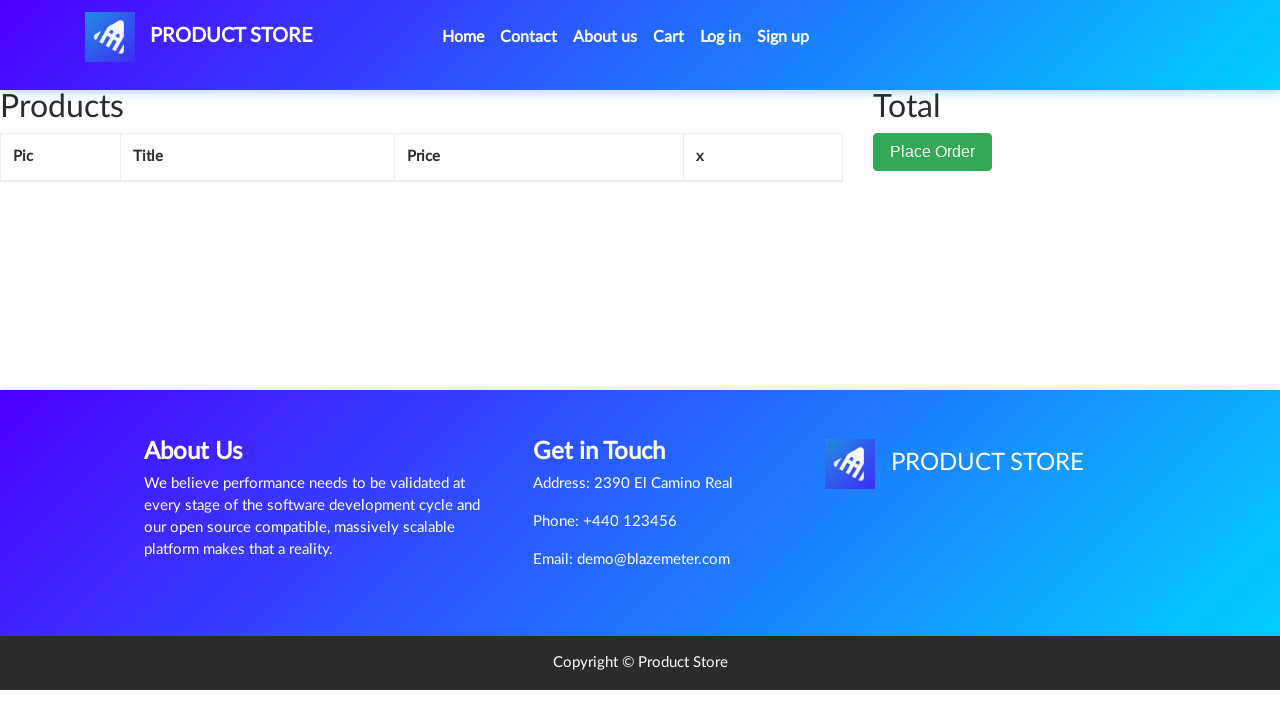